Tests JavaScript alert handling by clicking a button that triggers an alert, verifying the alert text, and accepting the alert

Starting URL: https://the-internet.herokuapp.com/javascript_alerts

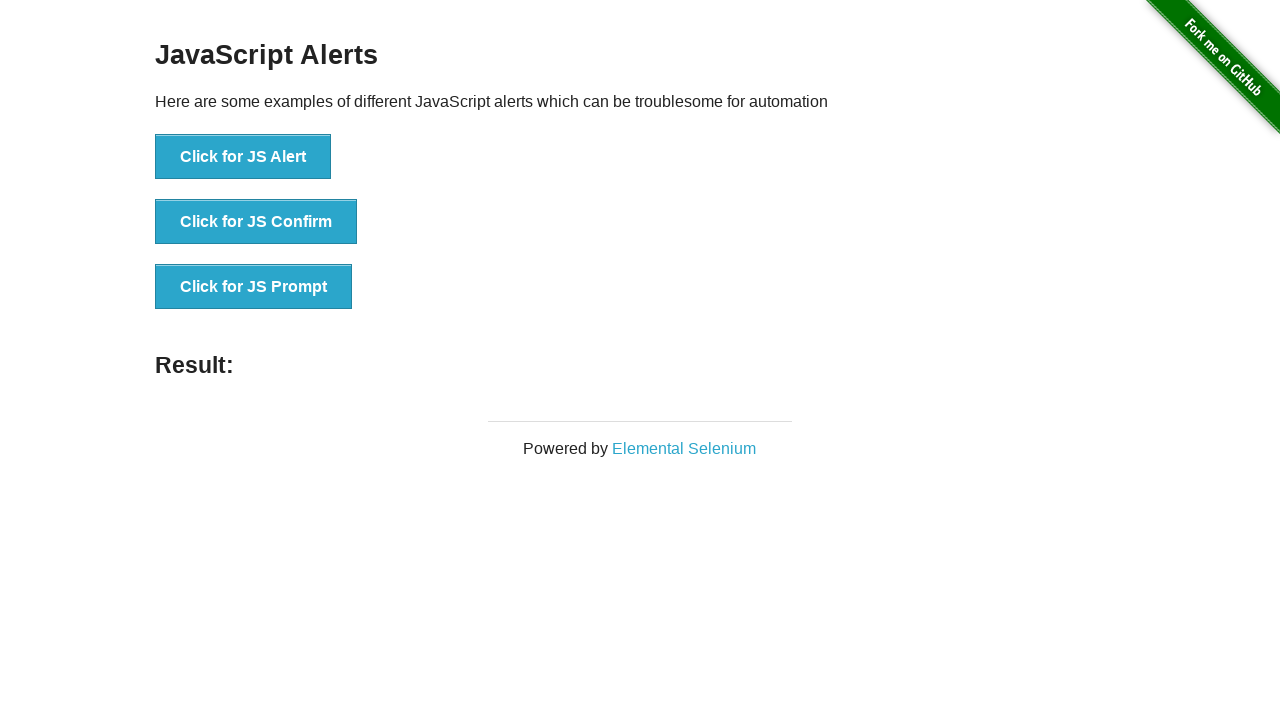

Waited for JS Alert button to be visible
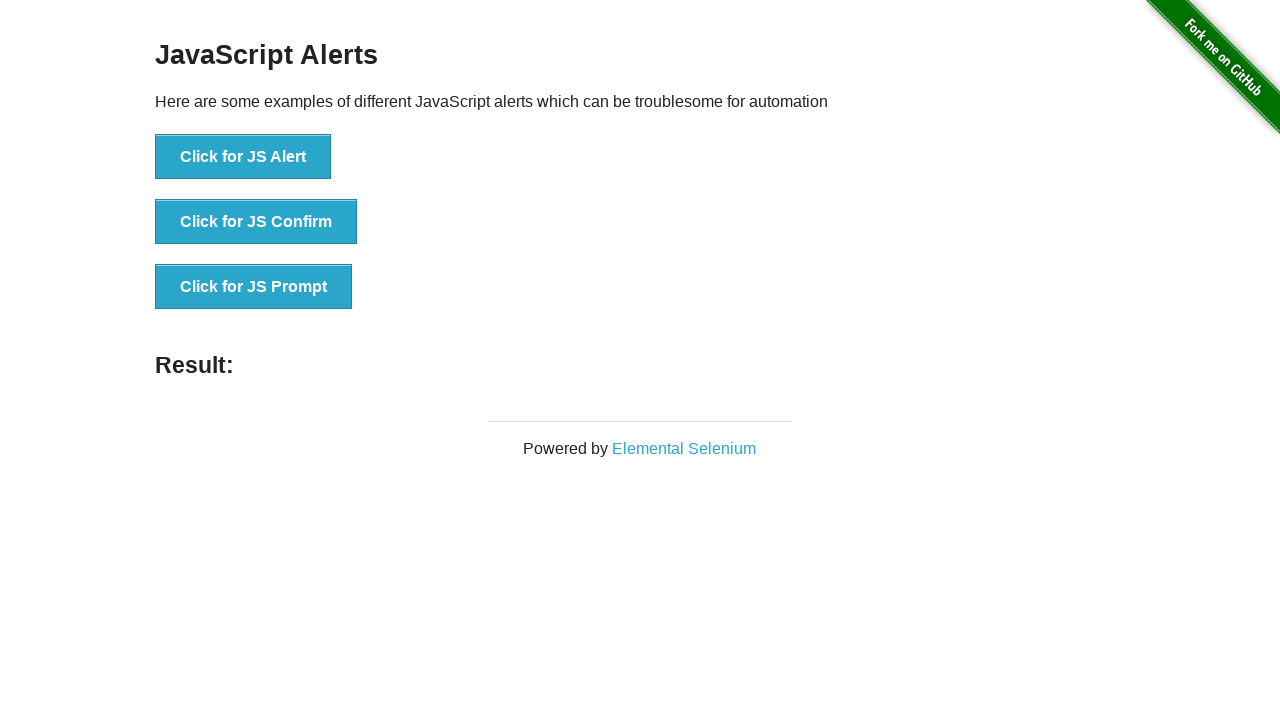

Clicked the JS Alert button at (243, 157) on xpath=//button[text()='Click for JS Alert']
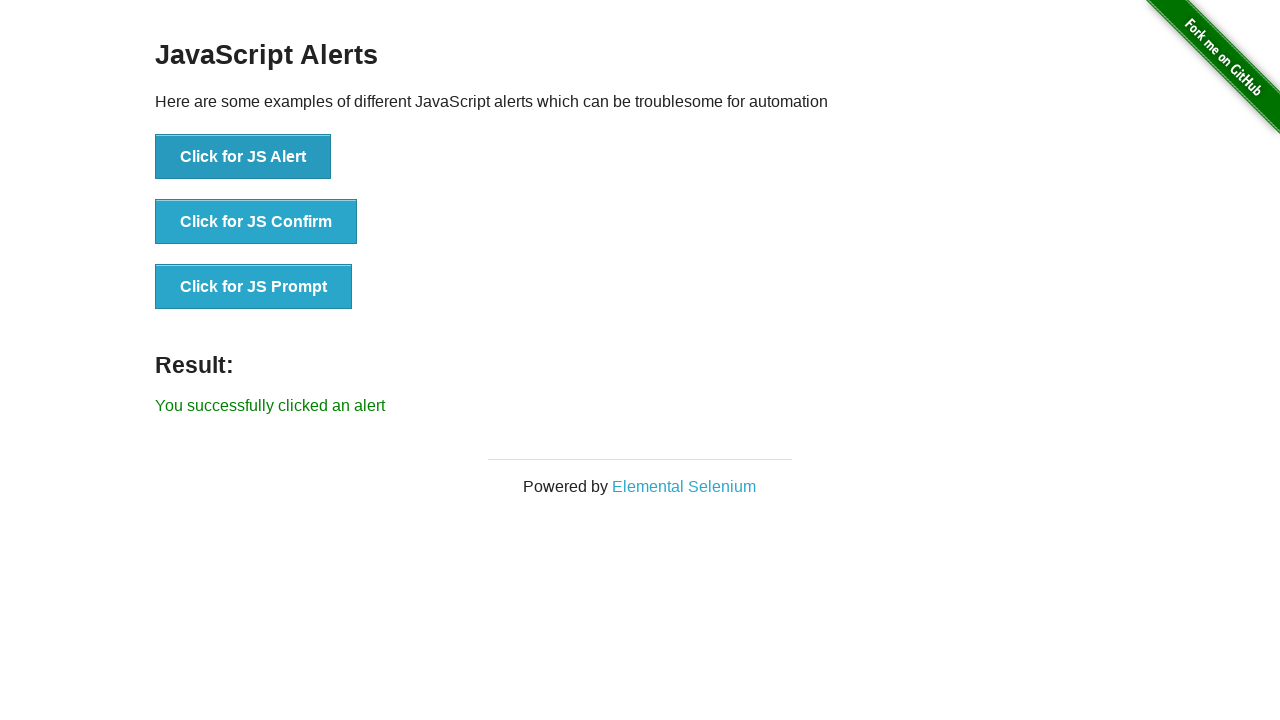

Set up dialog handler to accept alerts
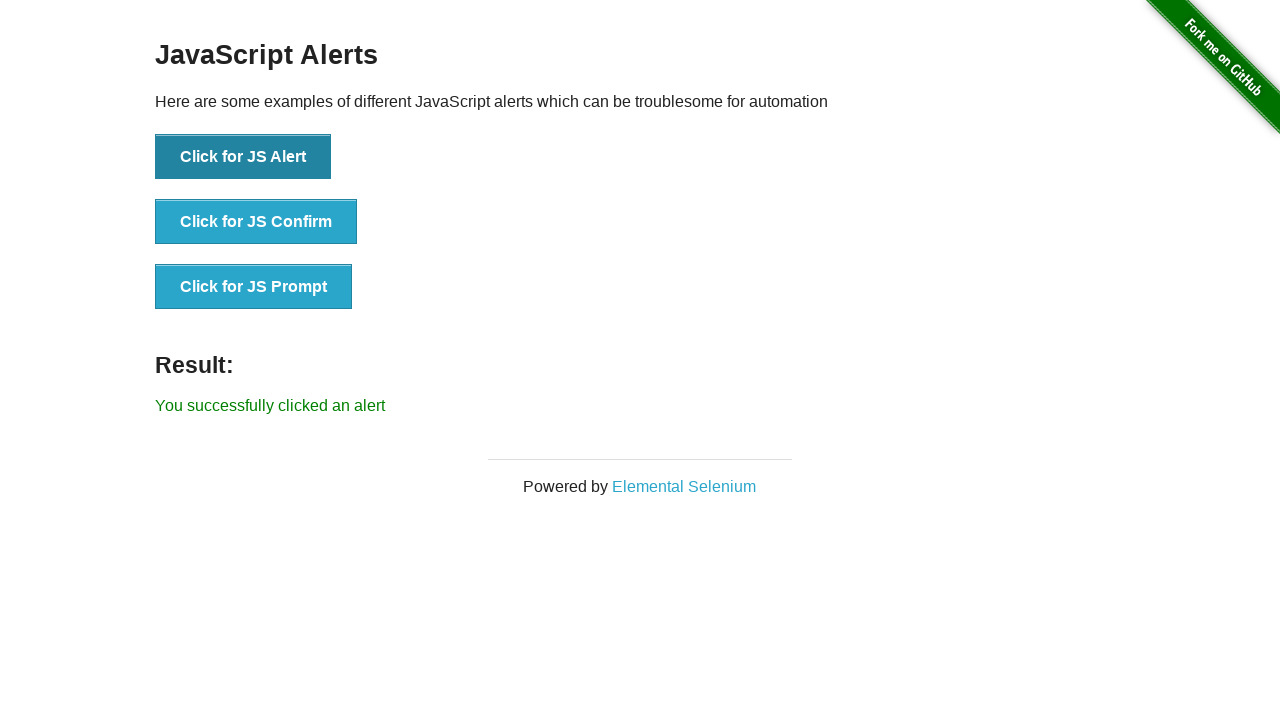

Registered dialog handler with message verification
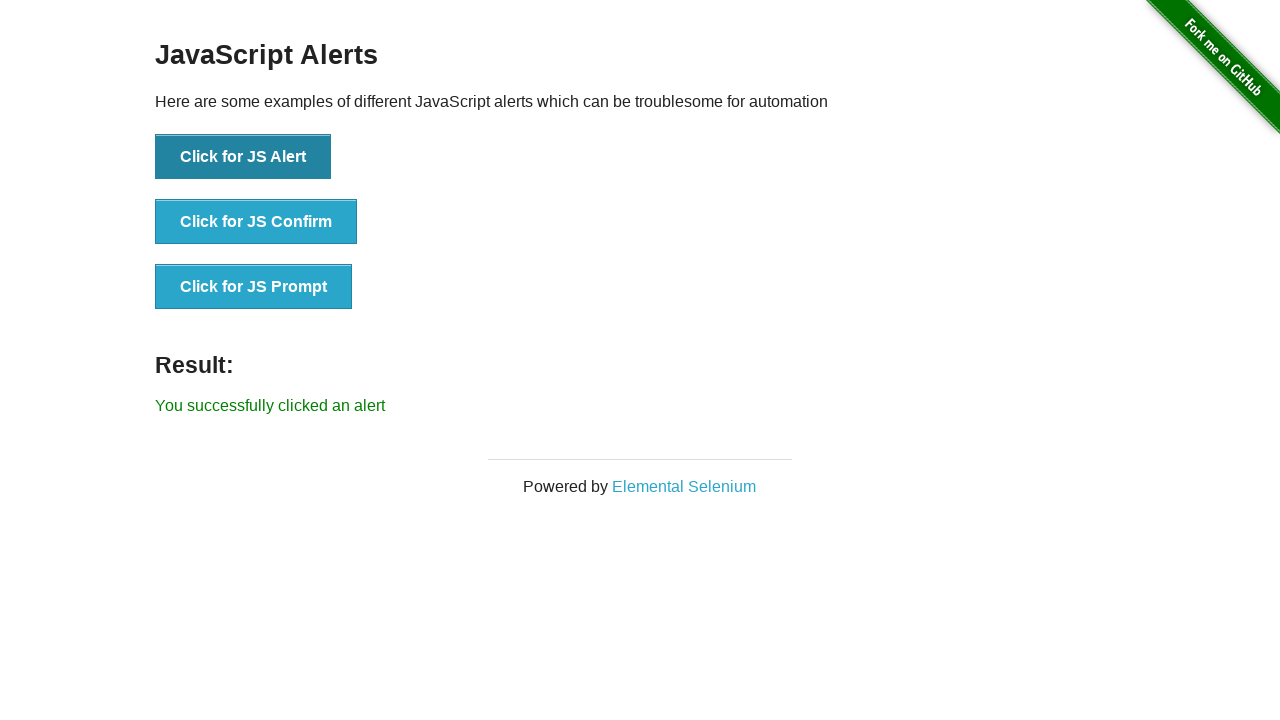

Clicked the JS Alert button and verified alert message 'I am a JS Alert' at (243, 157) on xpath=//button[text()='Click for JS Alert']
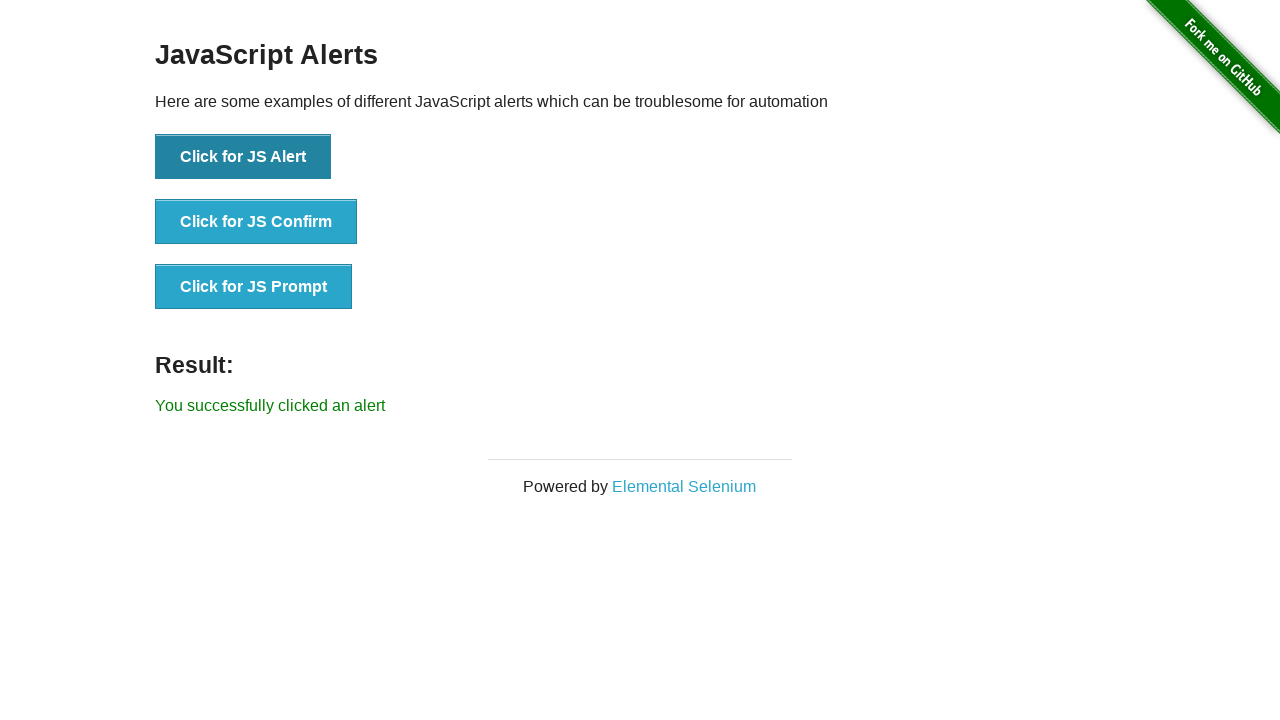

Alert was accepted and result text appeared
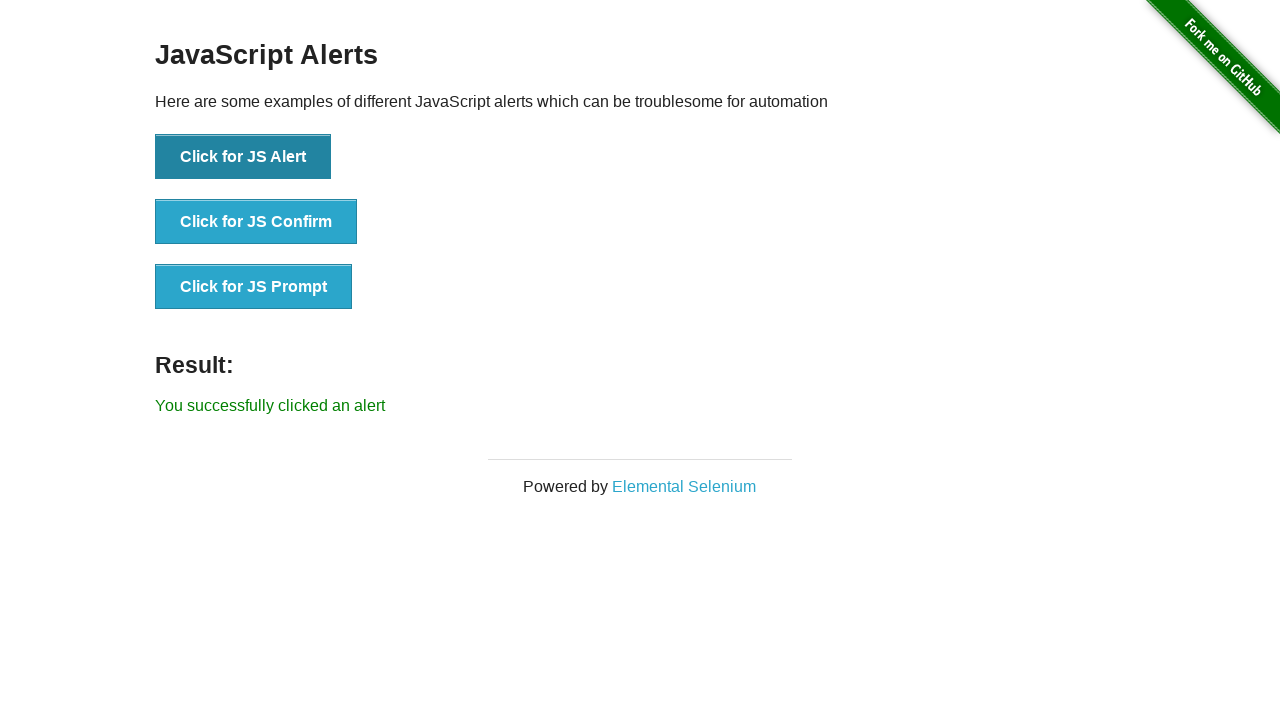

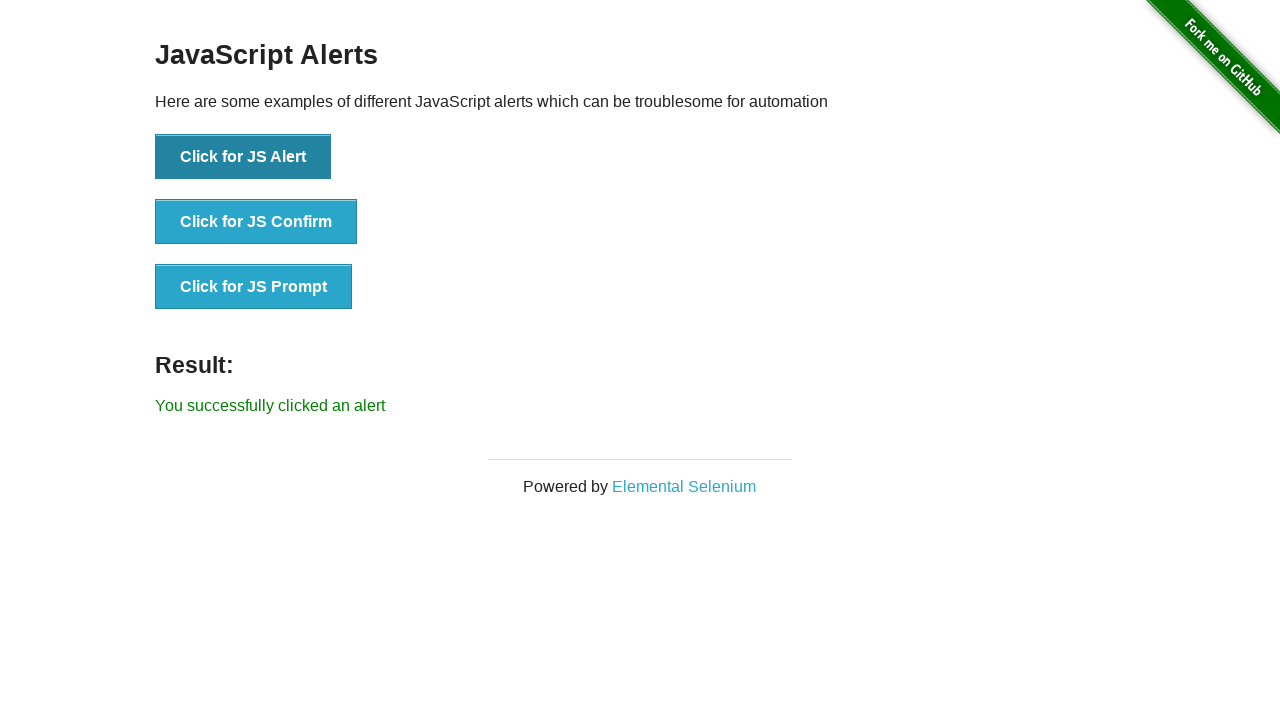